Navigates to the Student page, resizes the window, and performs vertical scroll

Starting URL: https://gravitymvctestapplication.azurewebsites.net/Student

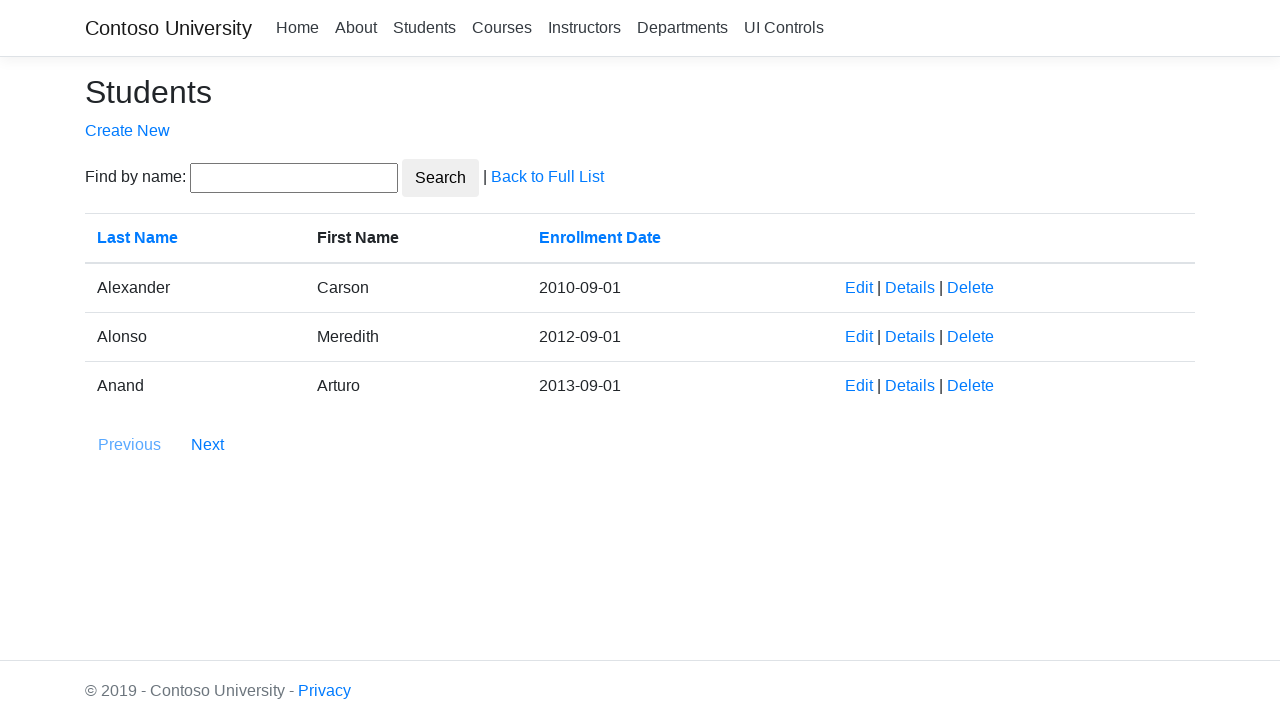

Navigated to Student page
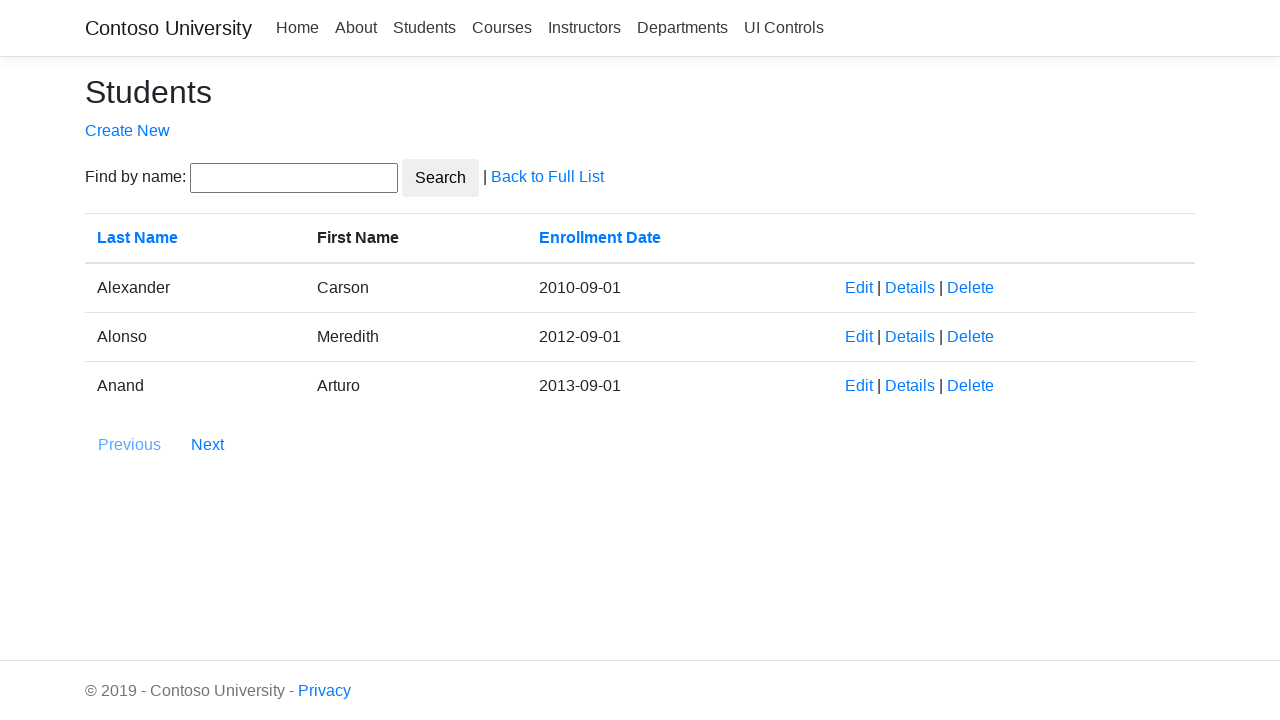

Resized window to 100x350 pixels
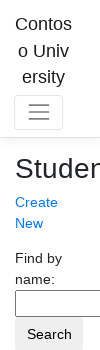

Scrolled down vertically by 1000 pixels
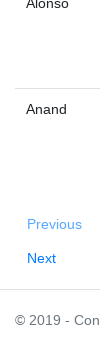

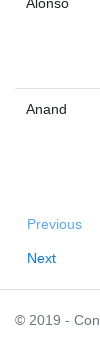